Opens Flipkart website and verifies the page title is accessible

Starting URL: https://www.flipkart.com/

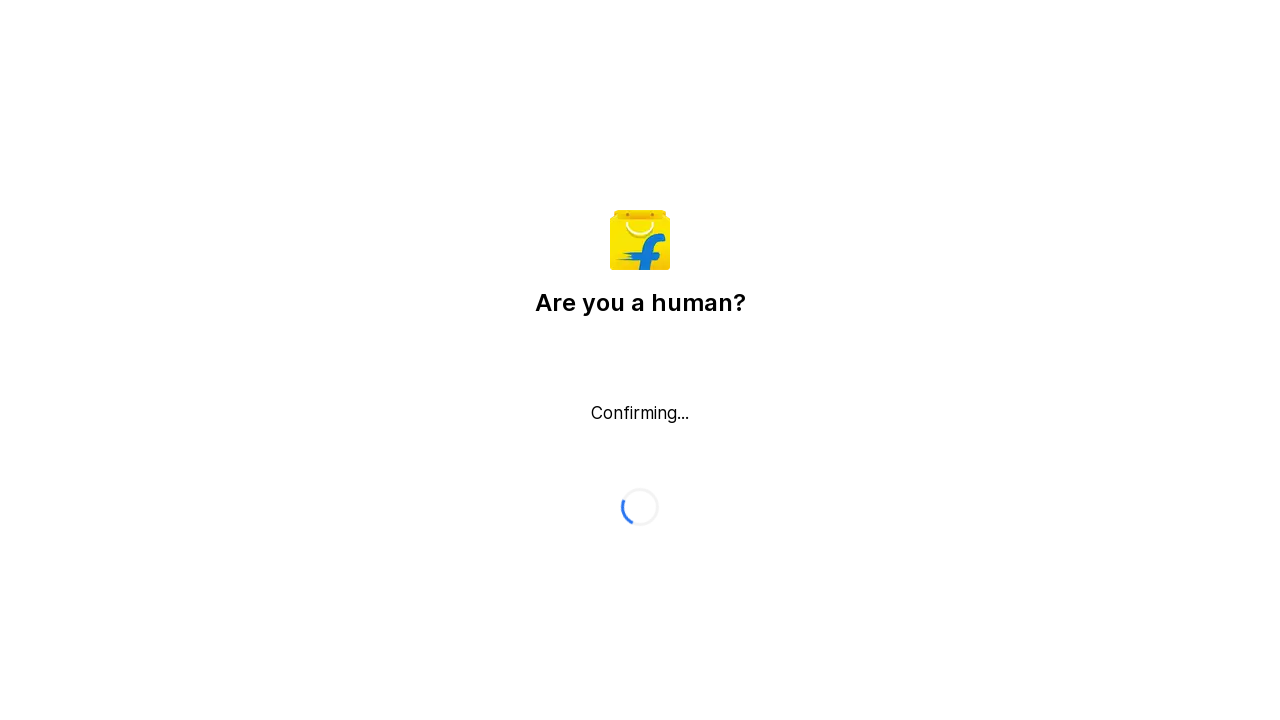

Waited for page to load (domcontentloaded state)
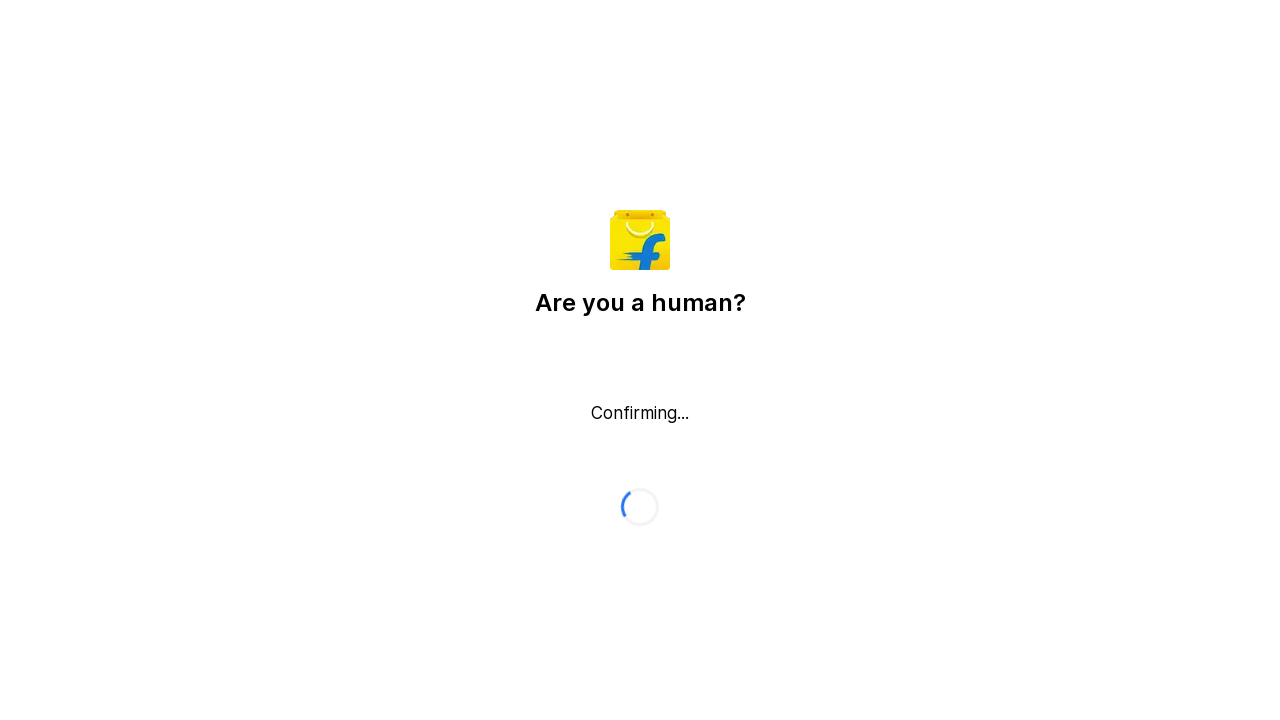

Retrieved page title: Flipkart reCAPTCHA
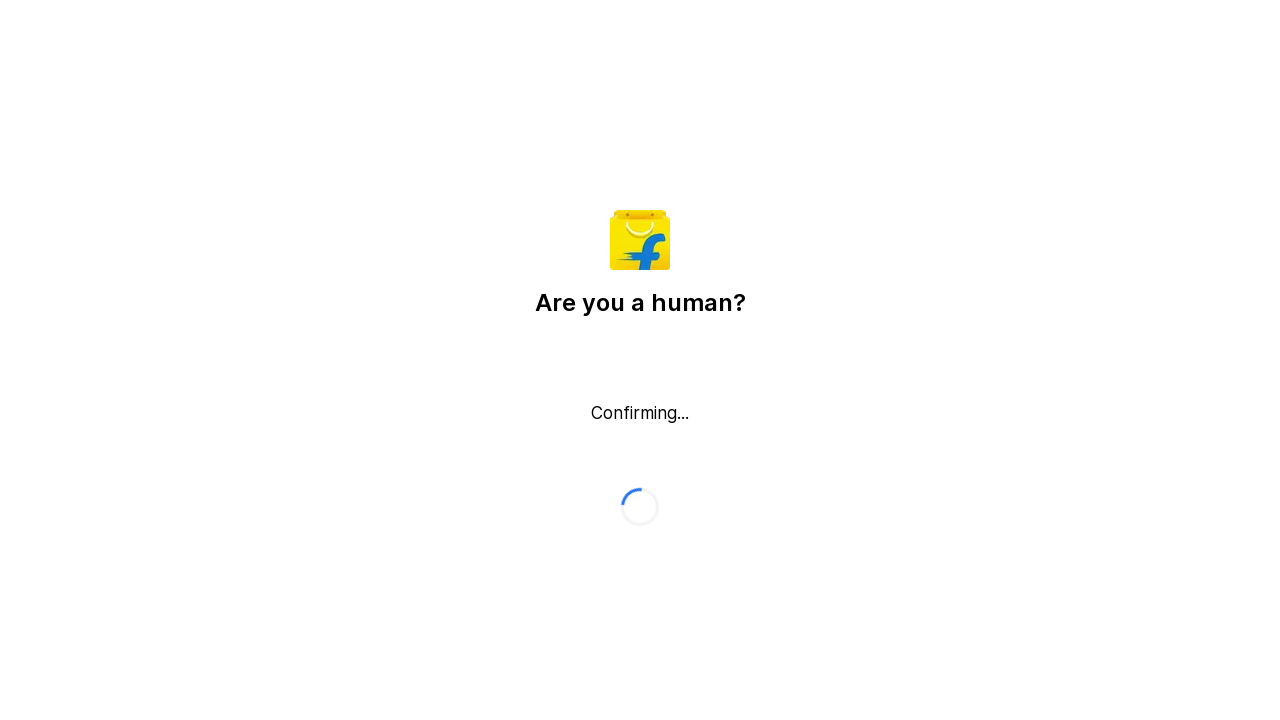

Printed page title to console
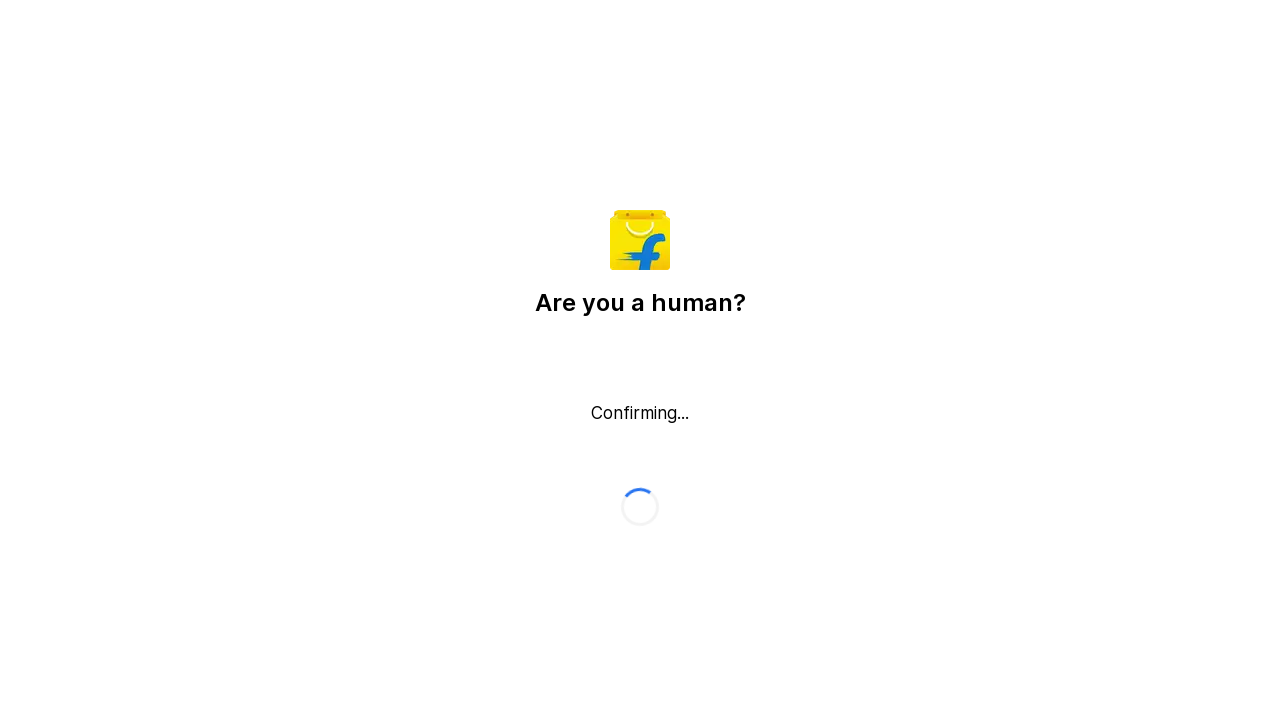

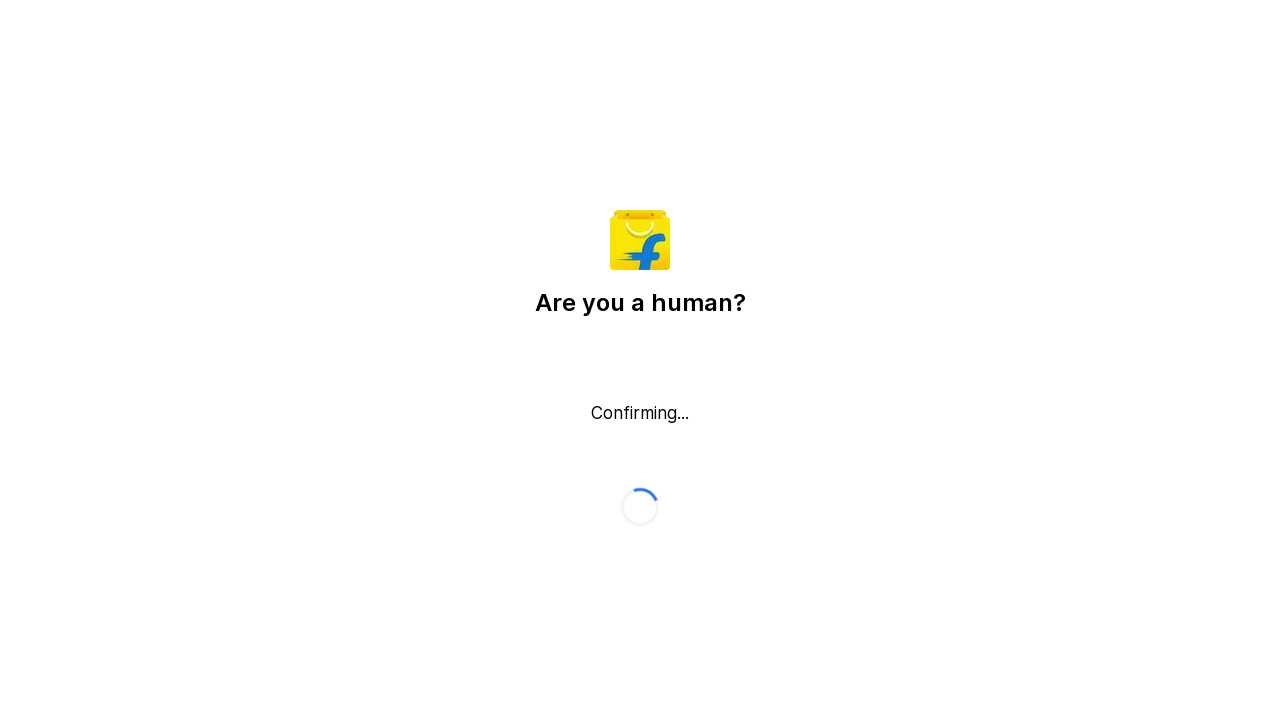